Tests drag and drop functionality by dragging a draggable element to a droppable target area

Starting URL: https://testautomationpractice.blogspot.com/

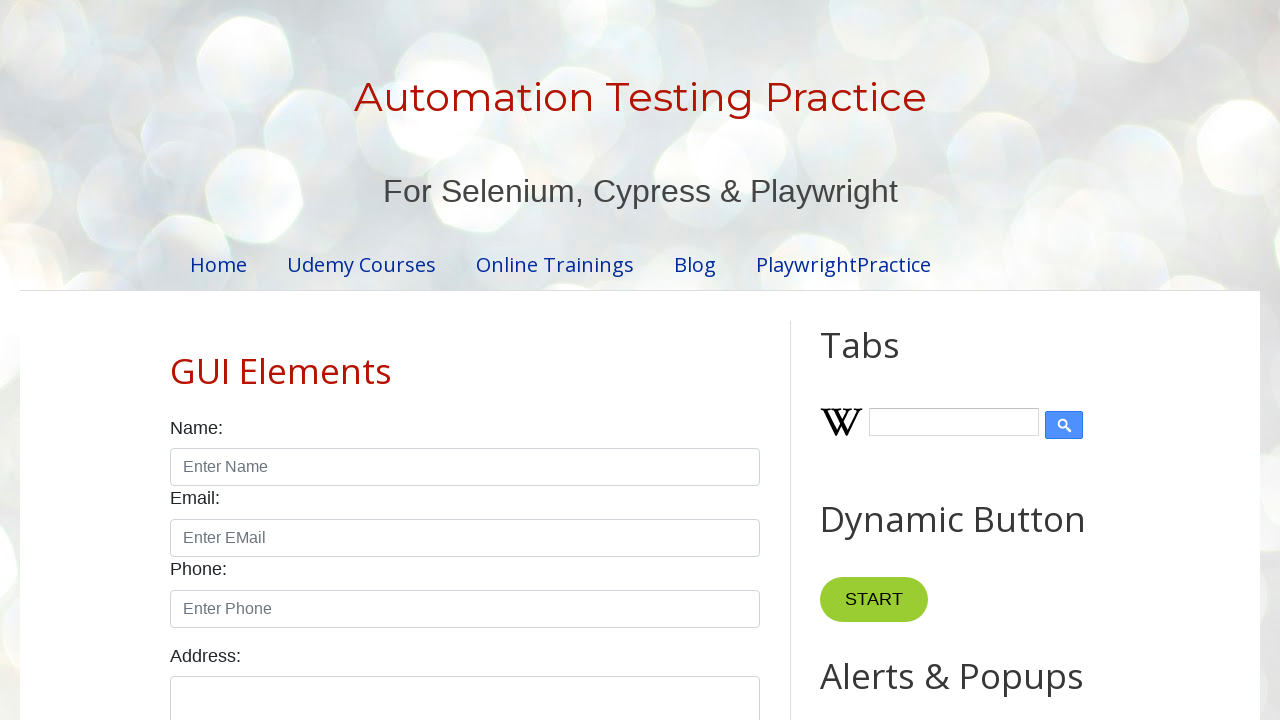

Located draggable element with id 'draggable'
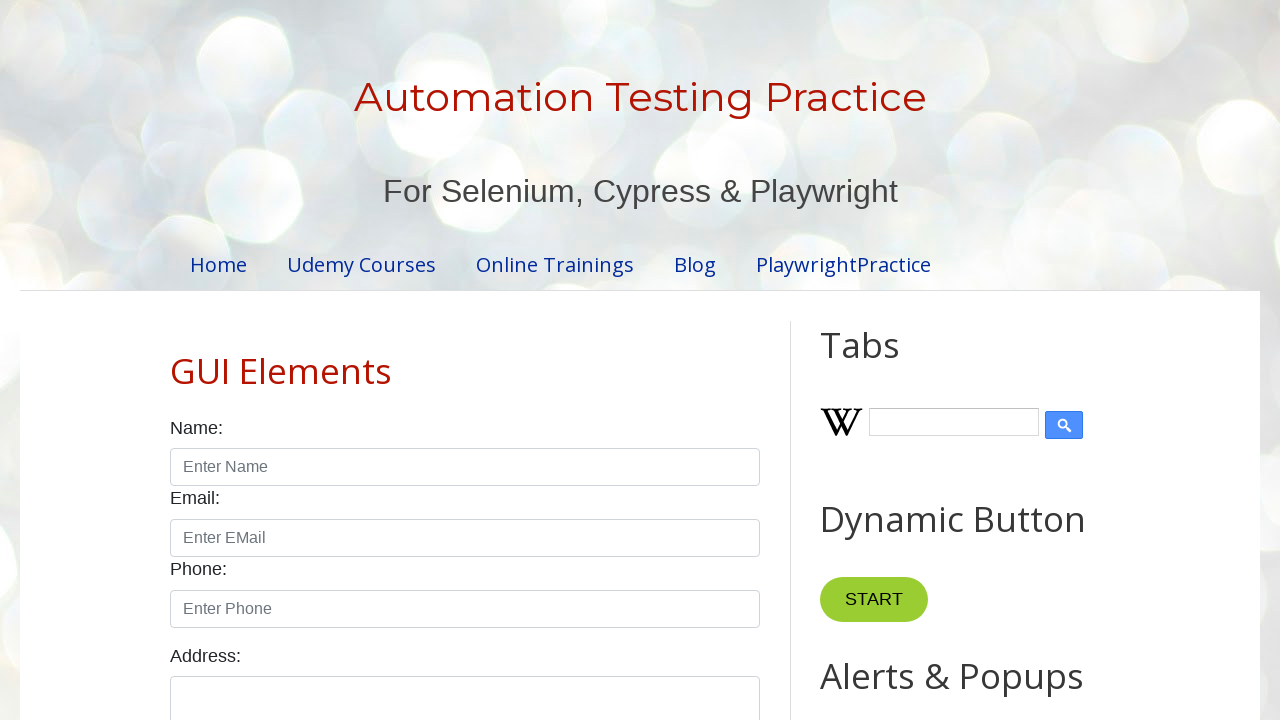

Located droppable target element with id 'droppable'
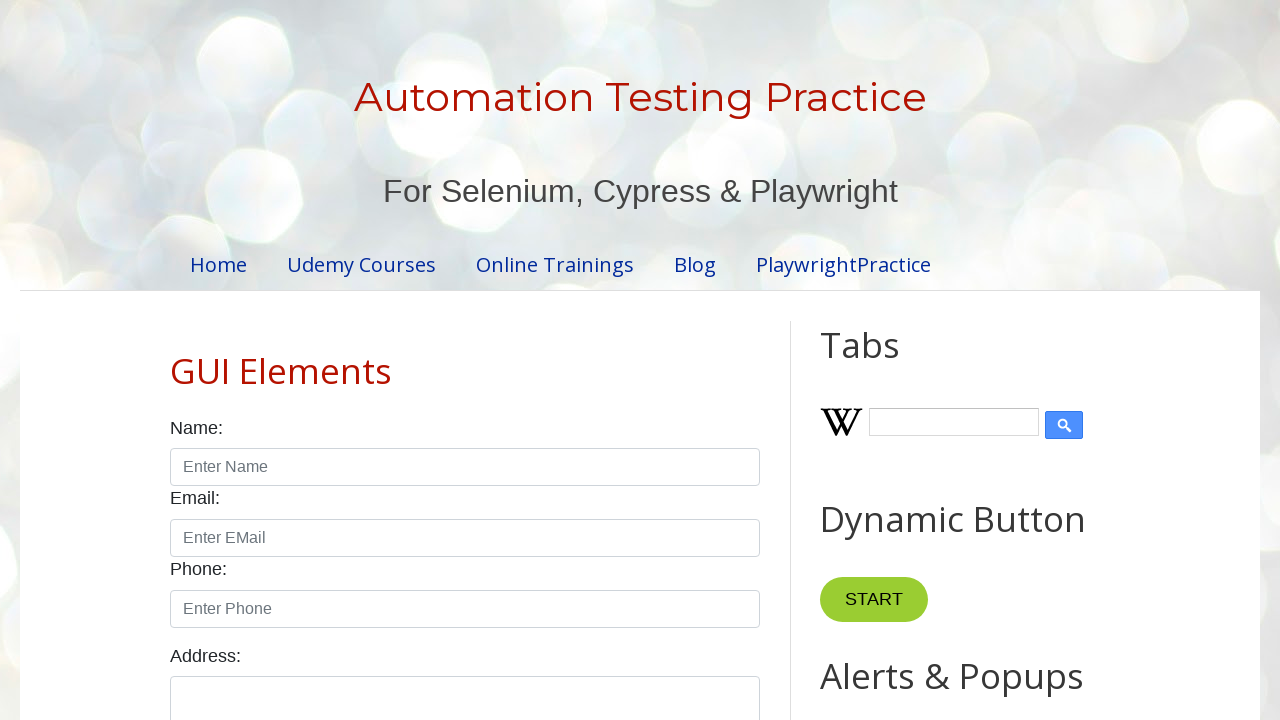

Dragged draggable element to droppable target area at (1015, 386)
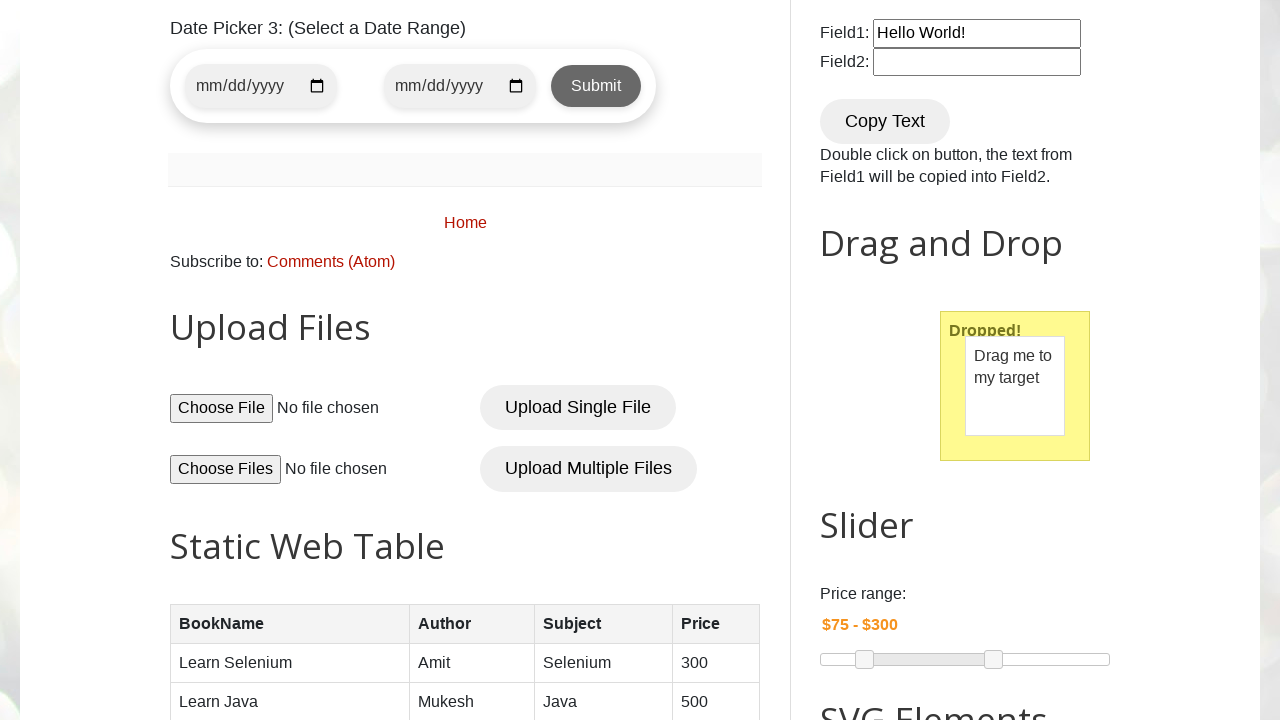

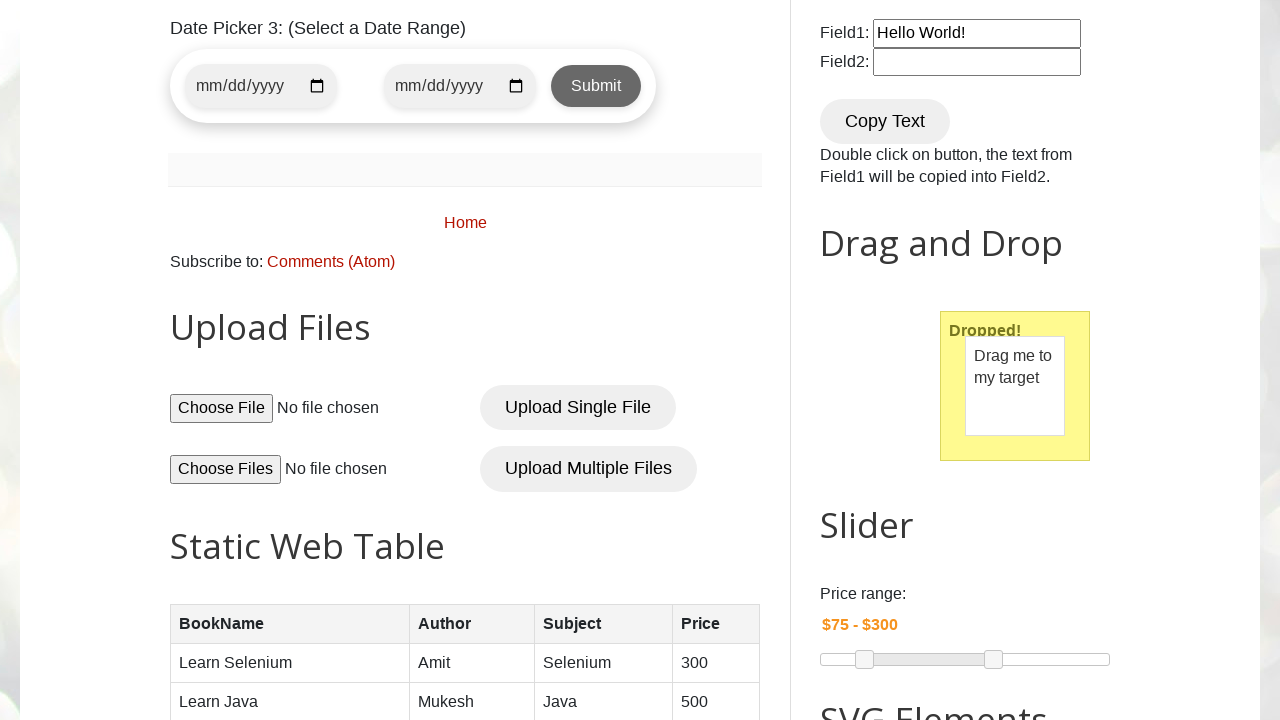